Tests dropdown selection by selecting Option 1 using its visible text label

Starting URL: https://the-internet.herokuapp.com/dropdown

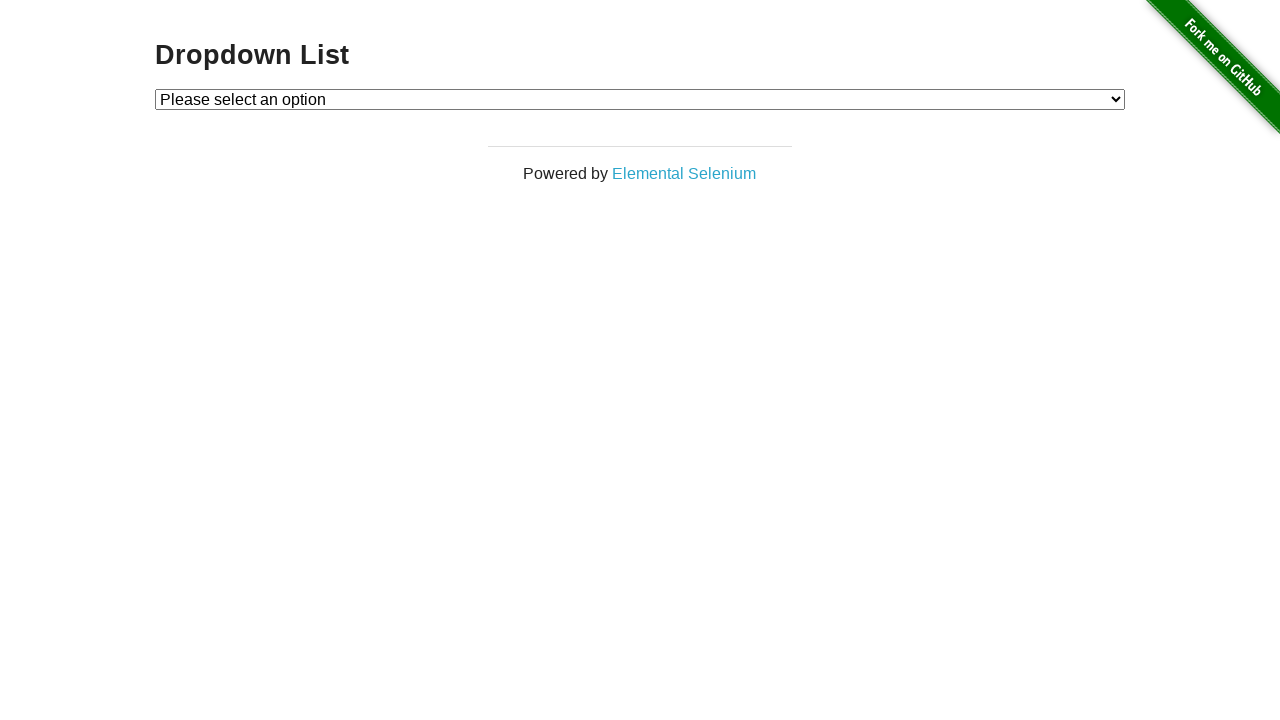

Navigated to dropdown page
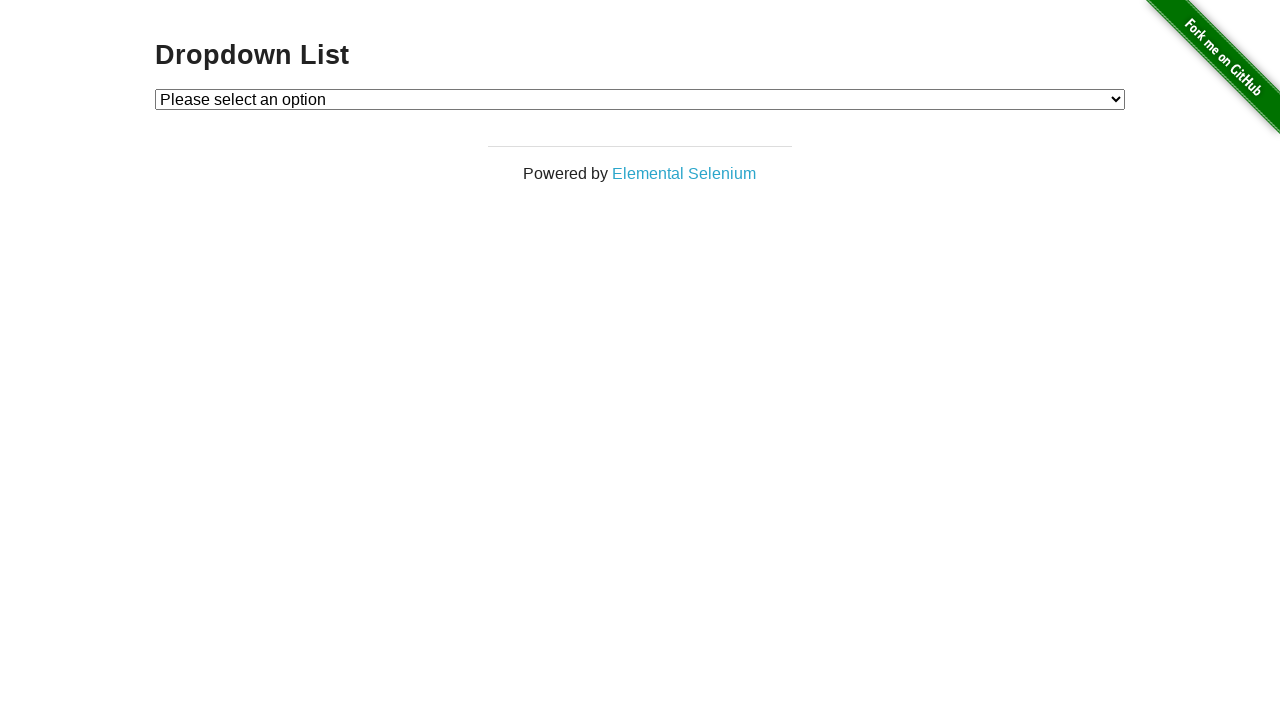

Selected Option 1 from dropdown using visible text label on #dropdown
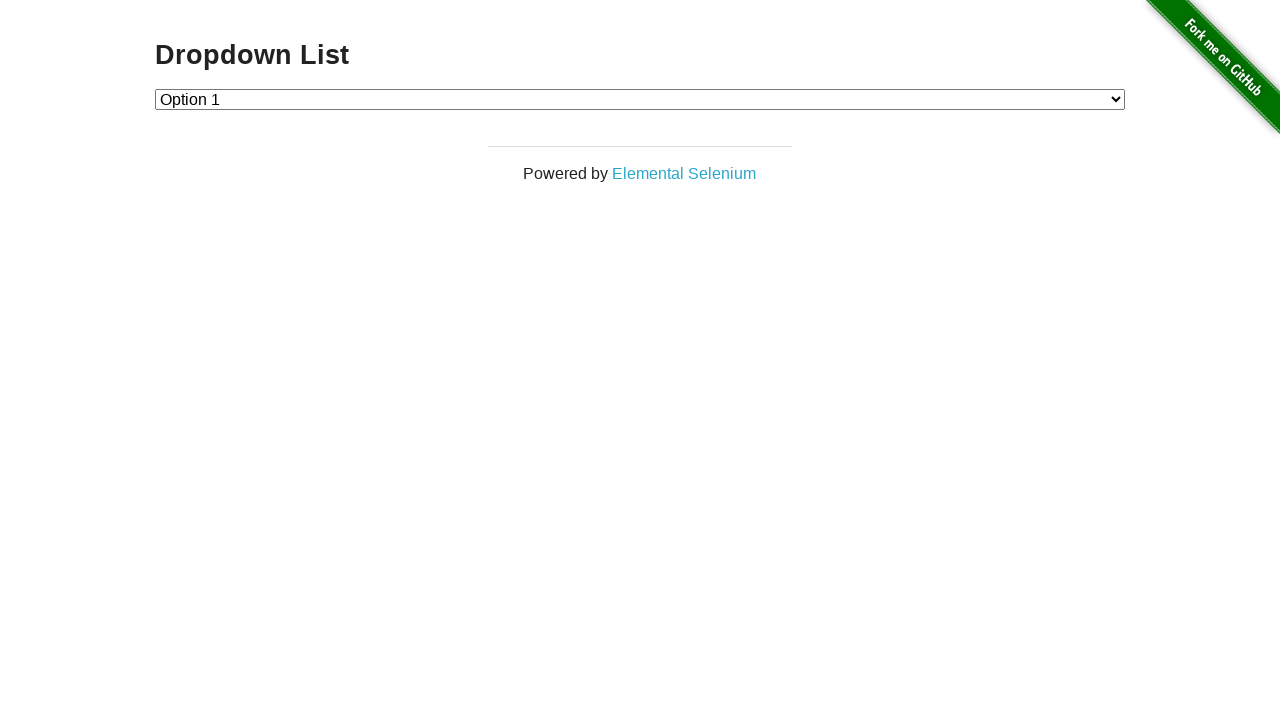

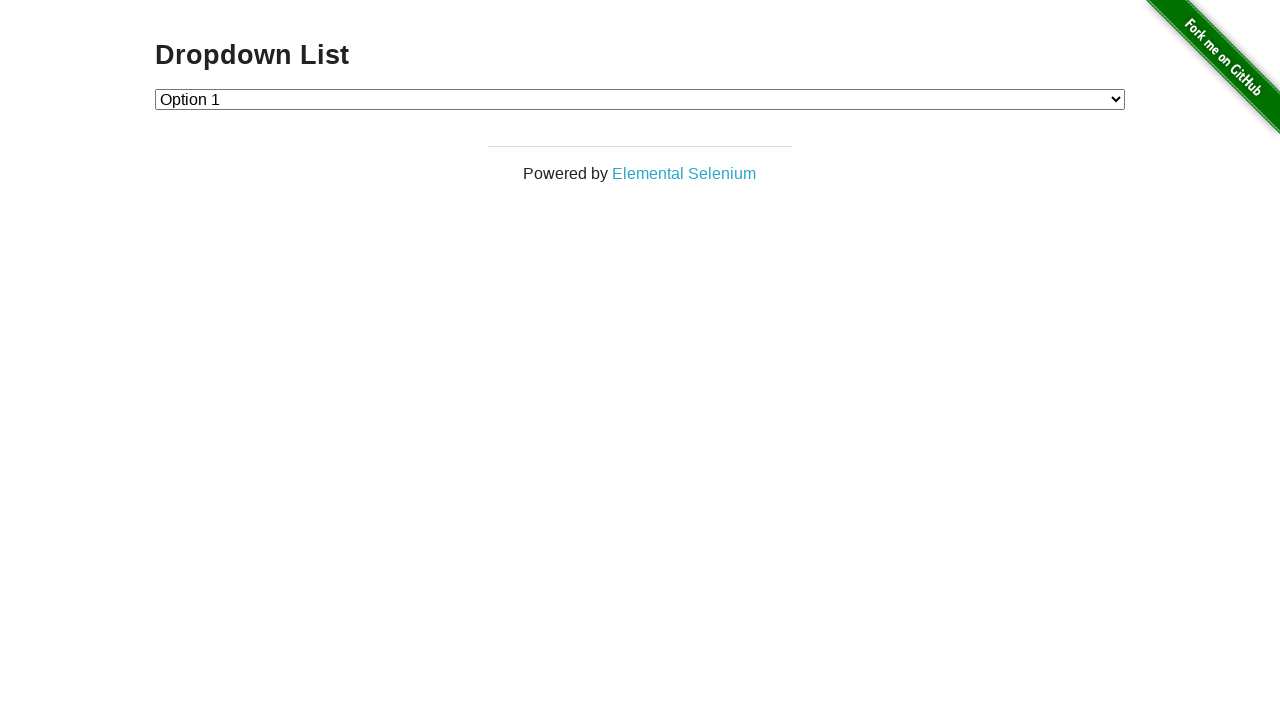